Tests A/B test opt-out by setting the opt-out cookie on the main page before navigating to the A/B test page, then verifying the page shows "No A/B Test".

Starting URL: http://the-internet.herokuapp.com

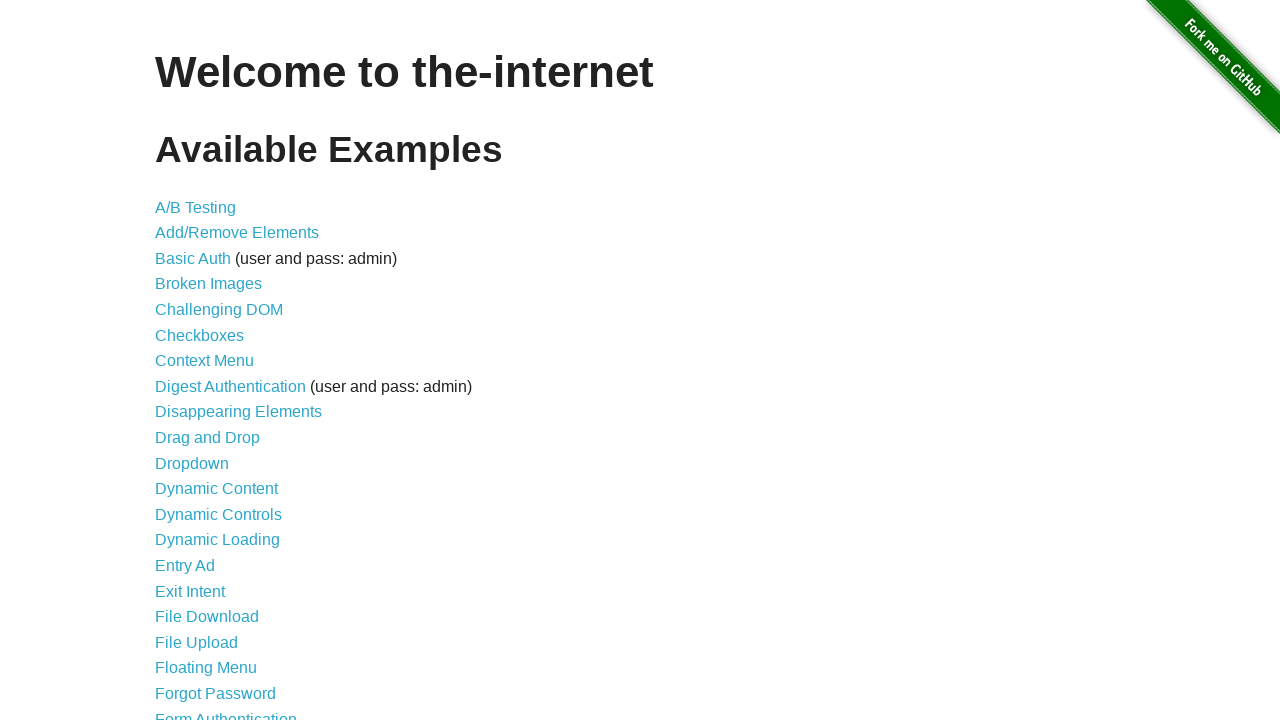

Added optimizelyOptOut cookie to context
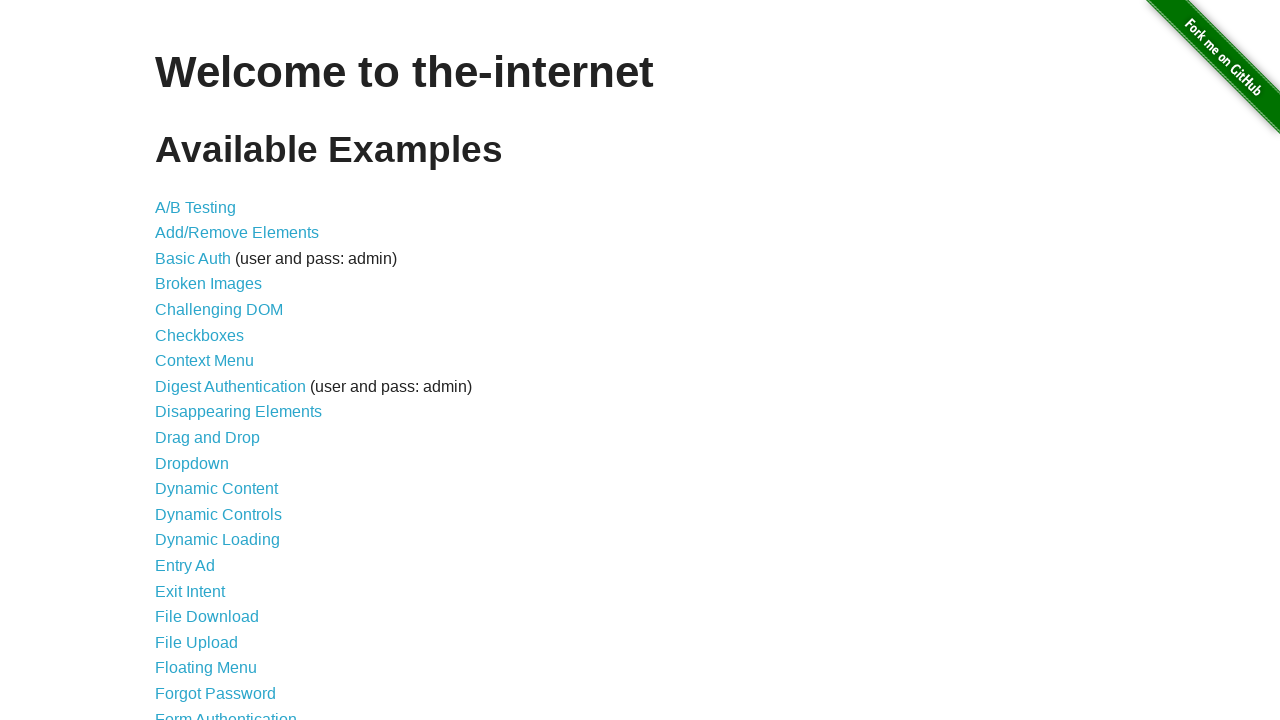

Navigated to A/B test page
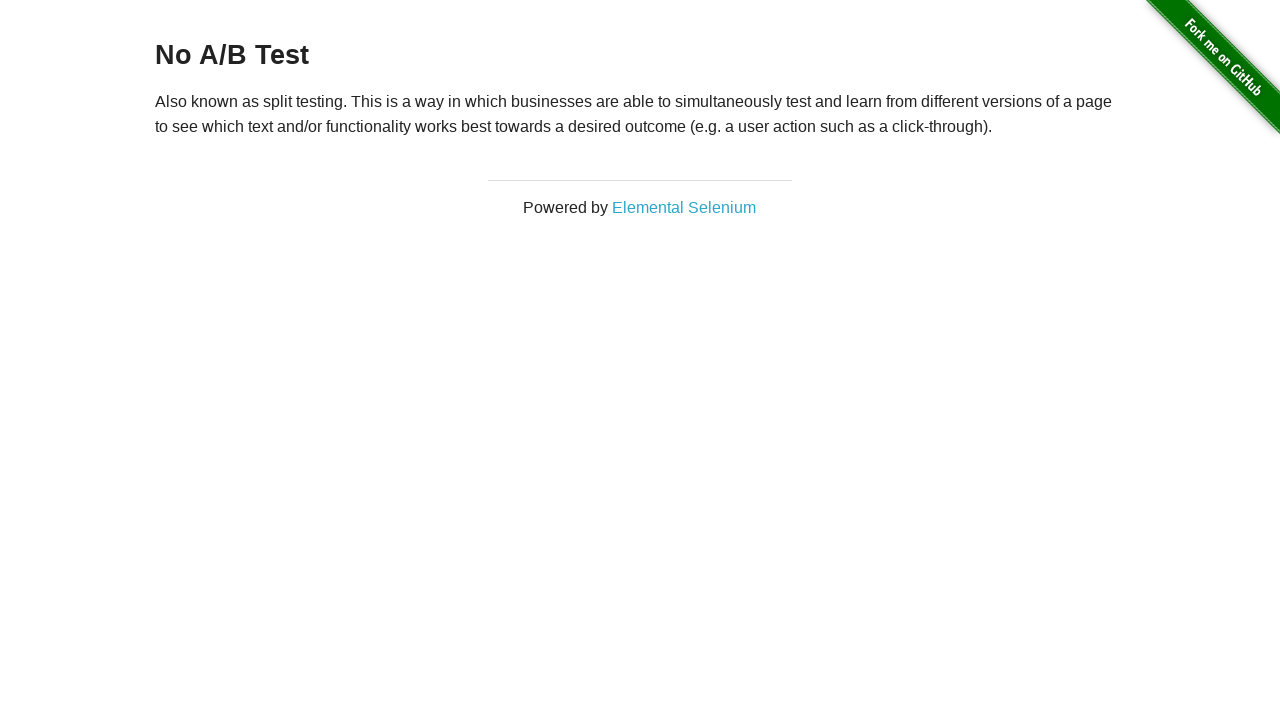

Retrieved heading text from page
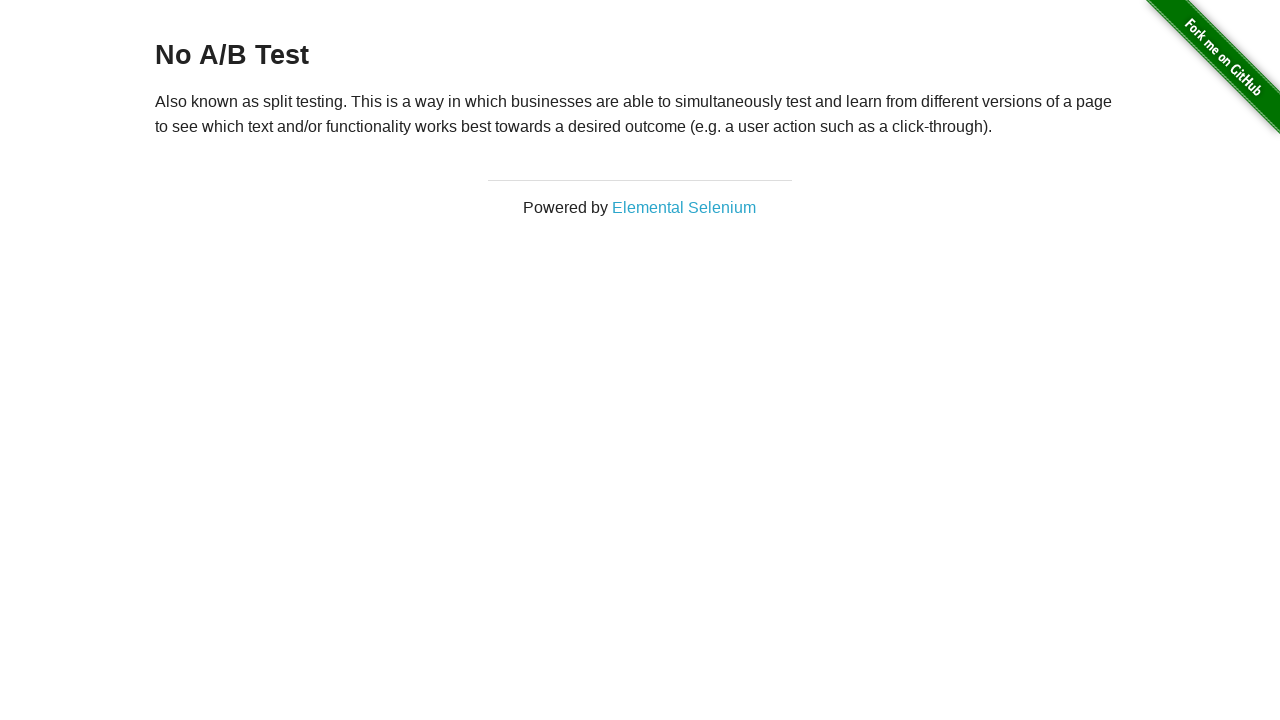

Verified heading displays 'No A/B Test' - A/B test opt-out successful
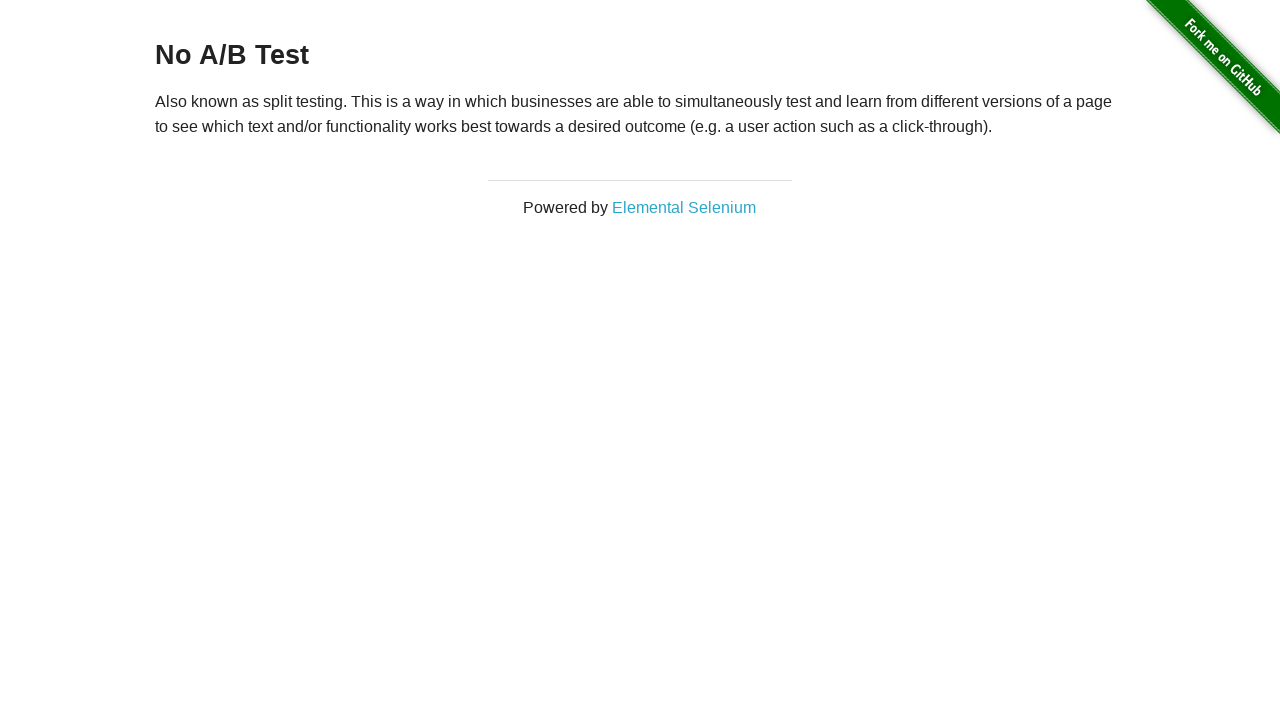

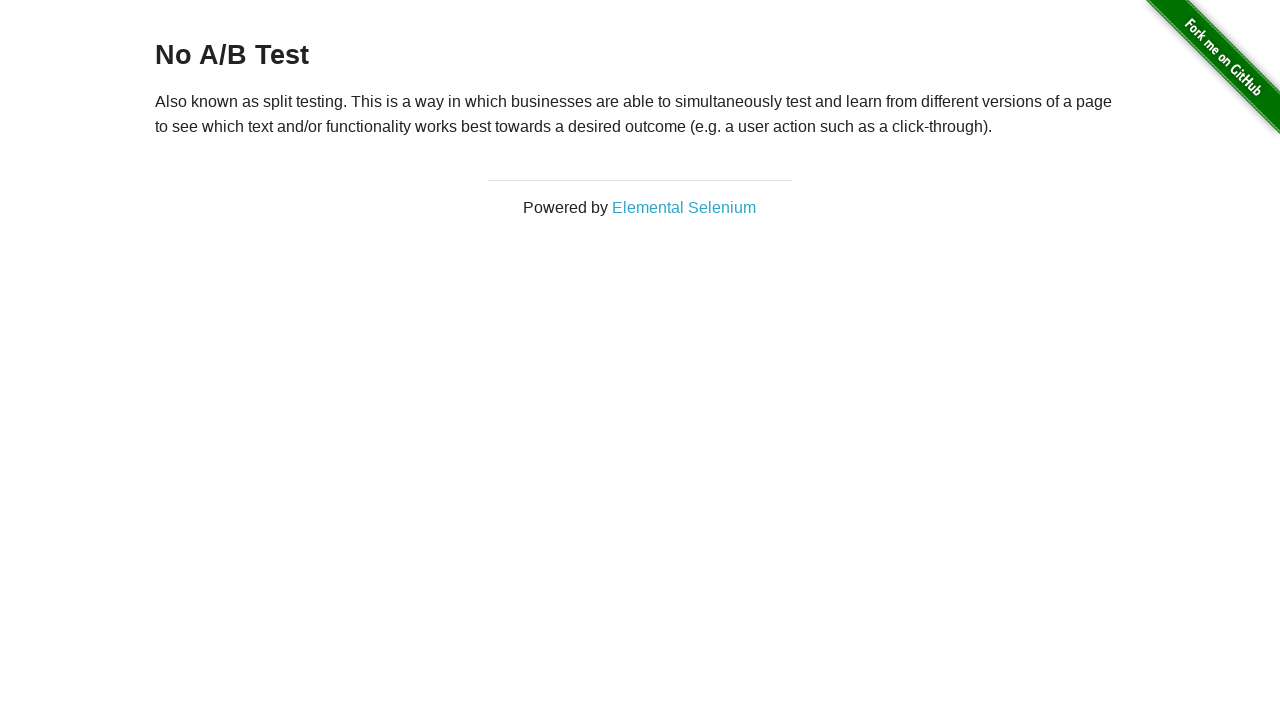